Tests checkbox functionality by clicking a checkbox and verifying it becomes checked

Starting URL: https://www.selenium.dev/selenium/web/web-form.html

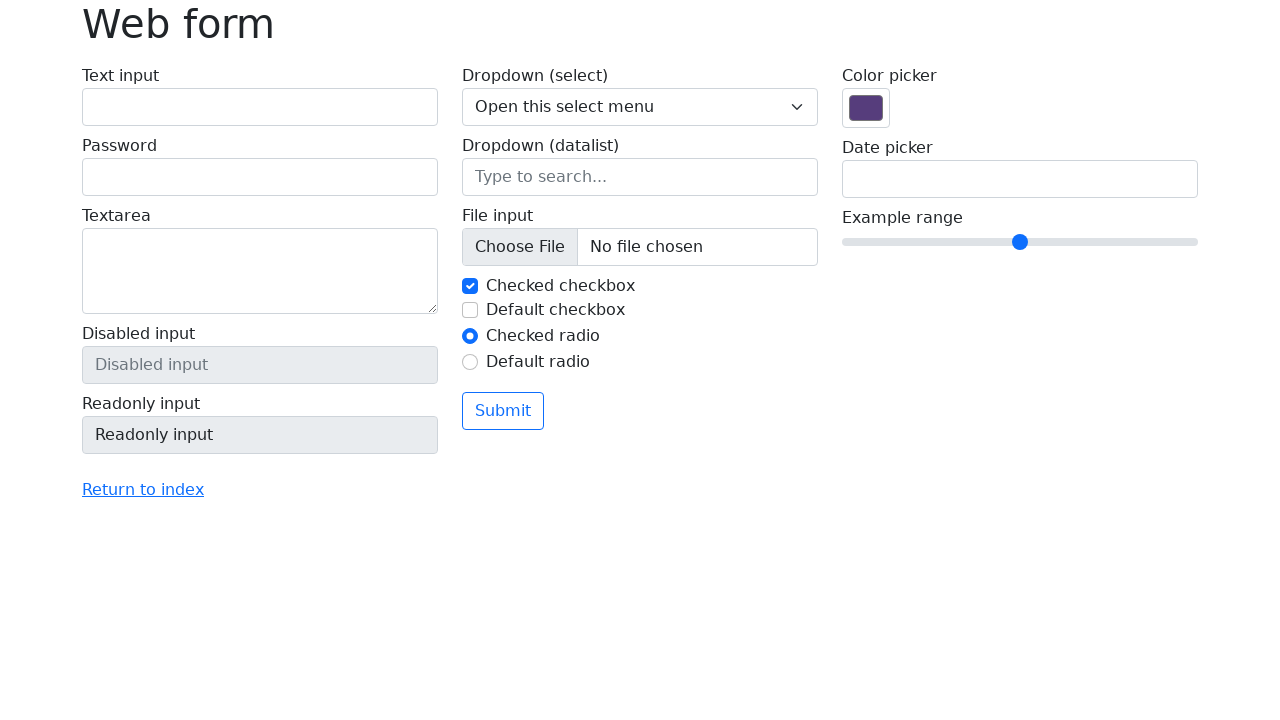

Clicked checkbox element #my-check-2 at (470, 310) on #my-check-2
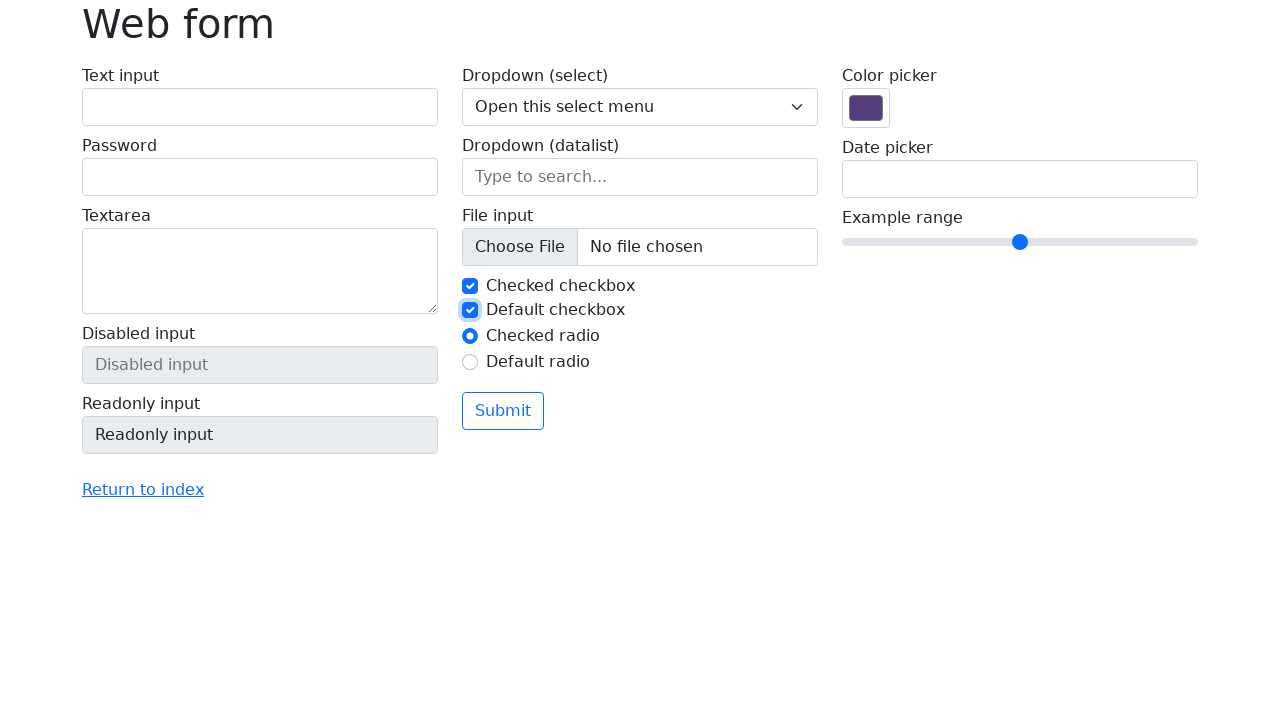

Verified that checkbox #my-check-2 is checked
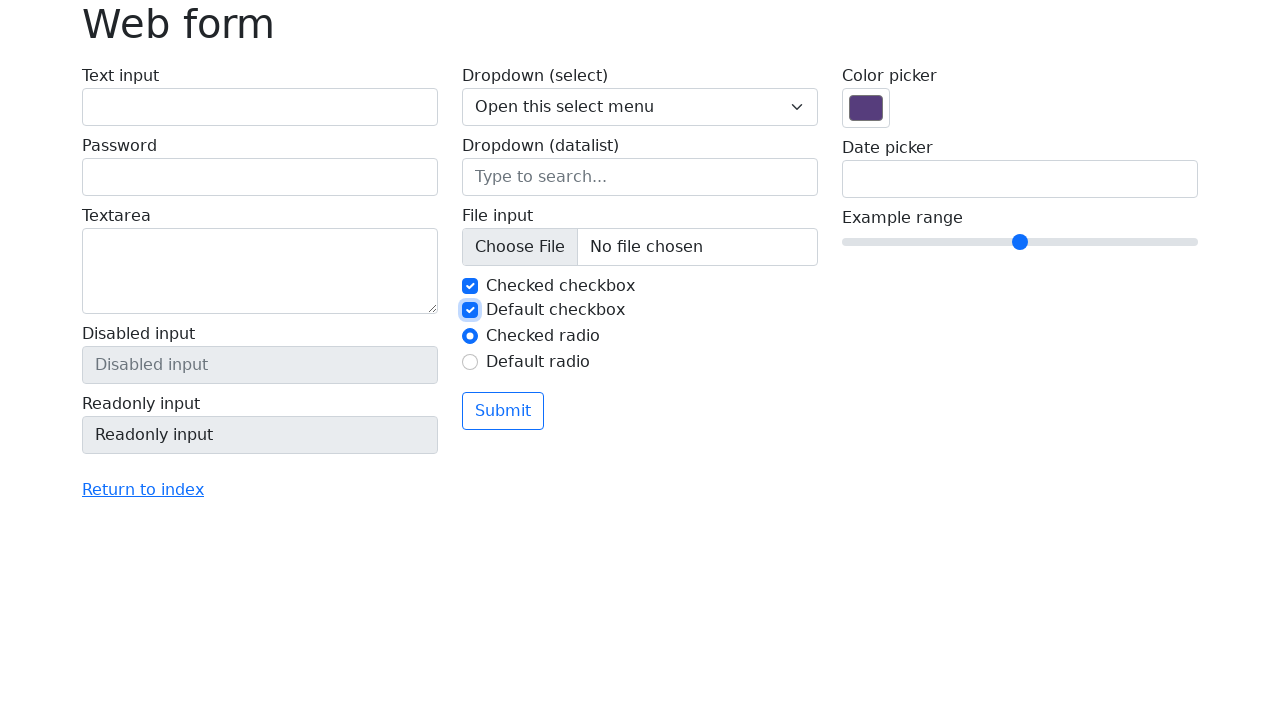

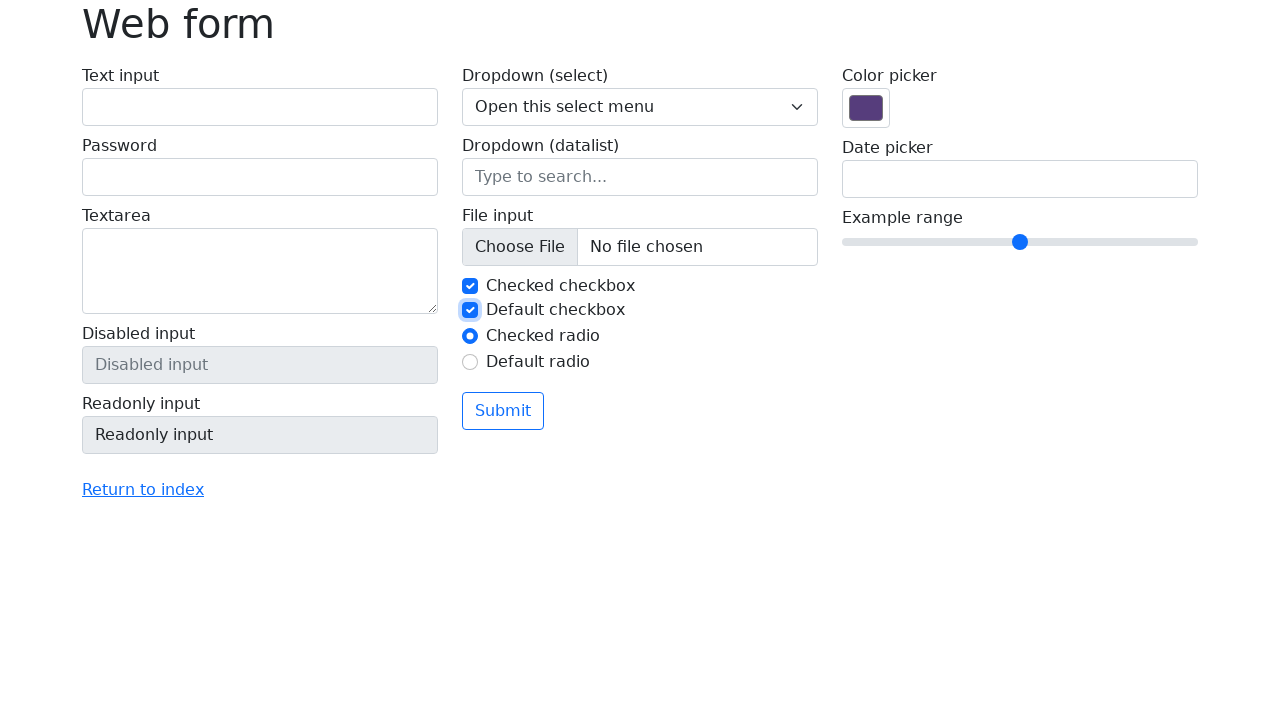